Opens Trivago hotel search page for Sikkim, India with specific date range

Starting URL: https://www.trivago.in/en-IN/lm/hotels-sikkim-india?search=200-64951;dr-20221123-20221124

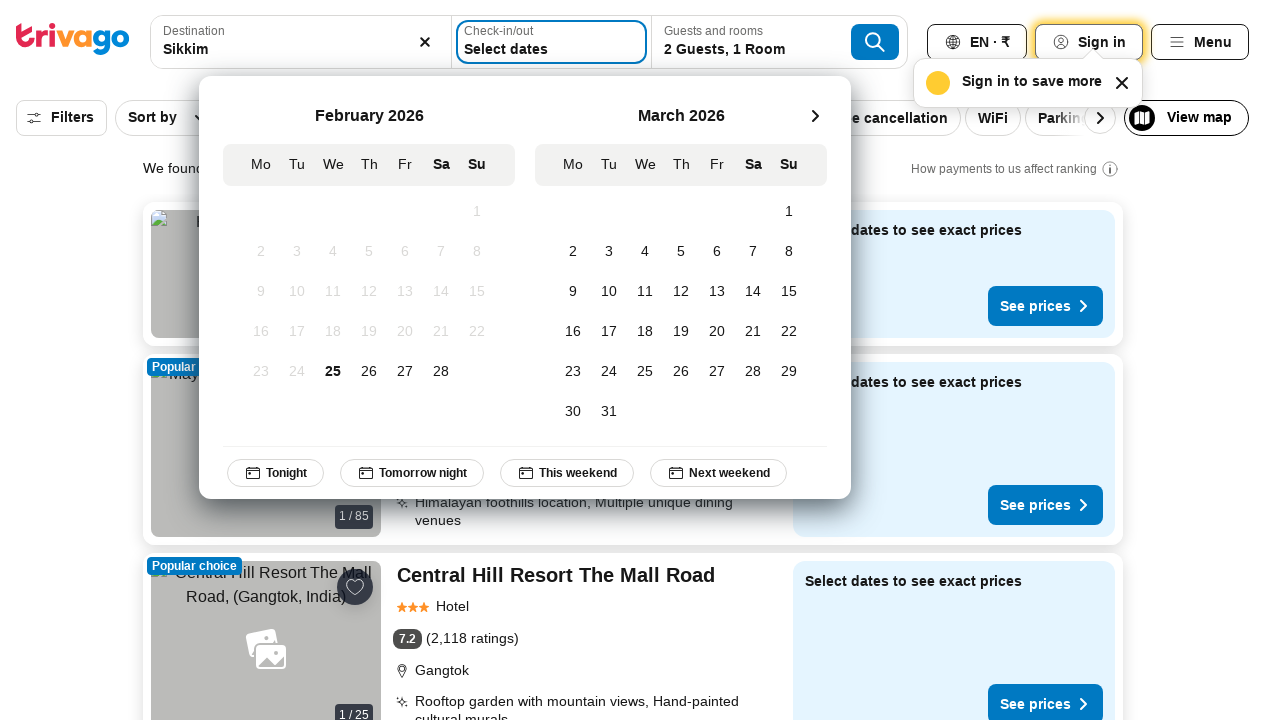

Waited 10 seconds for Trivago hotel search page to fully load
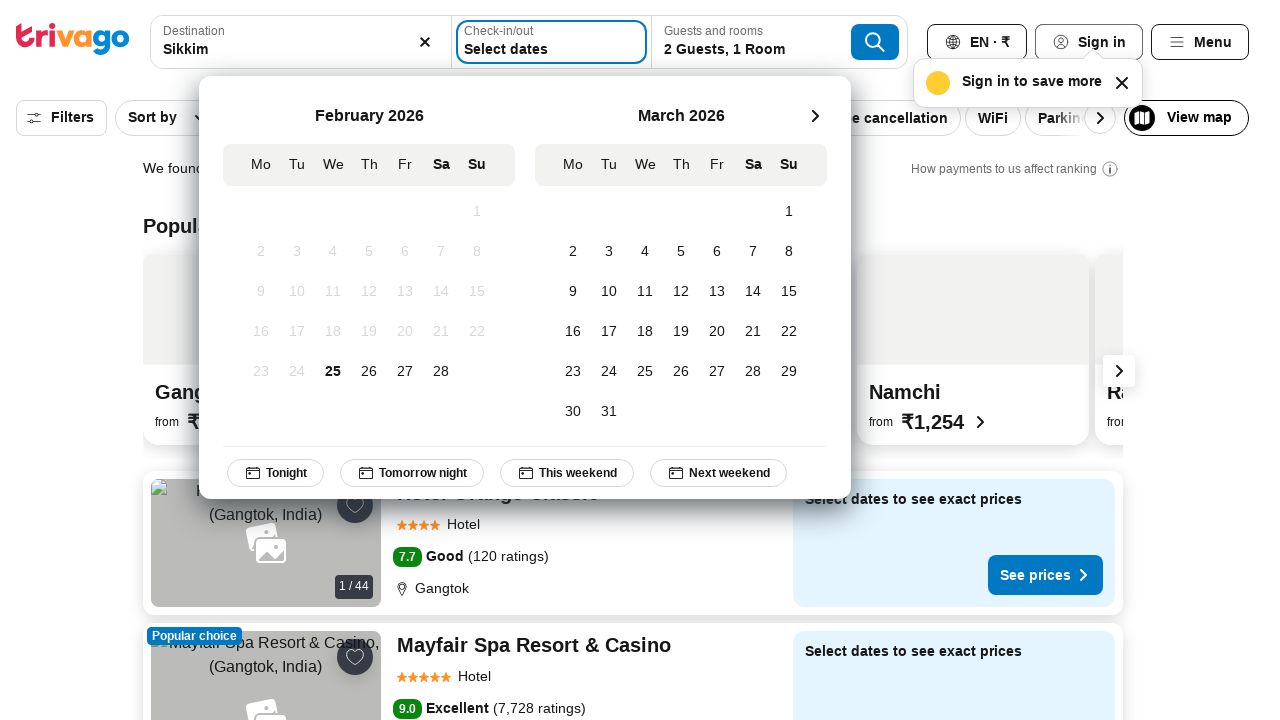

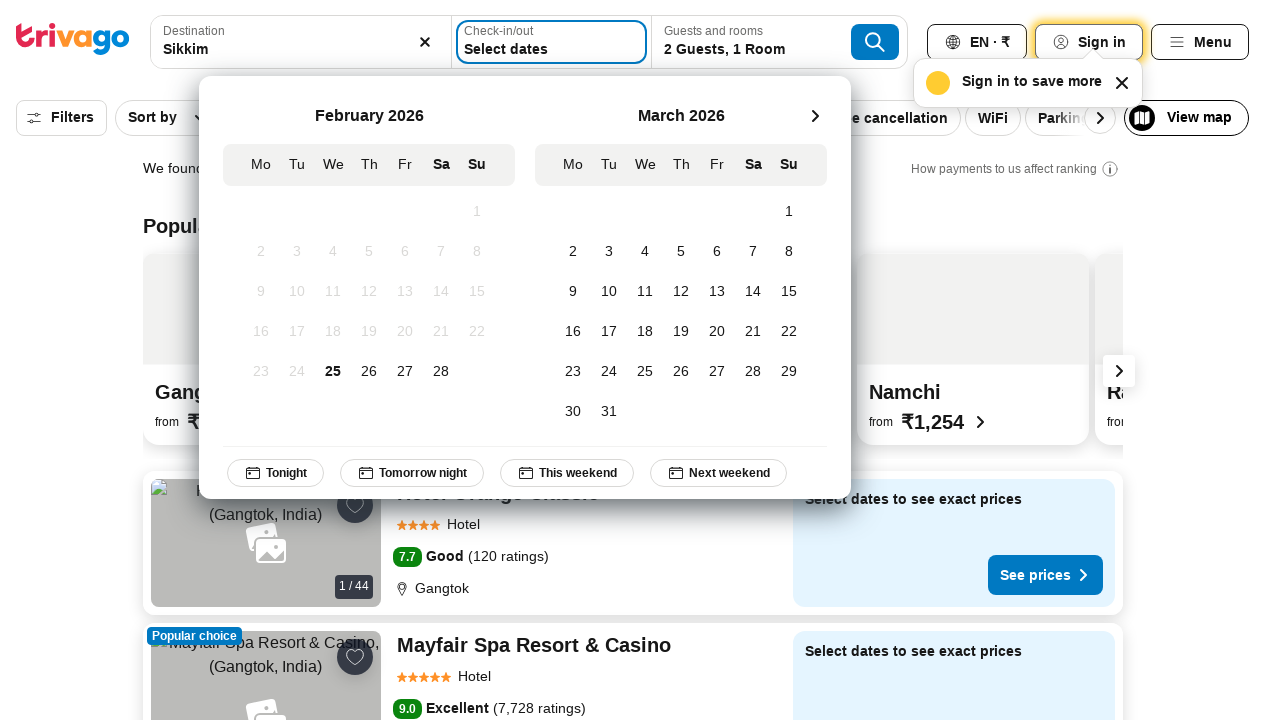